Tests window handling functionality by opening a new window, switching between parent and child windows, and verifying content in each window

Starting URL: https://the-internet.herokuapp.com/windows

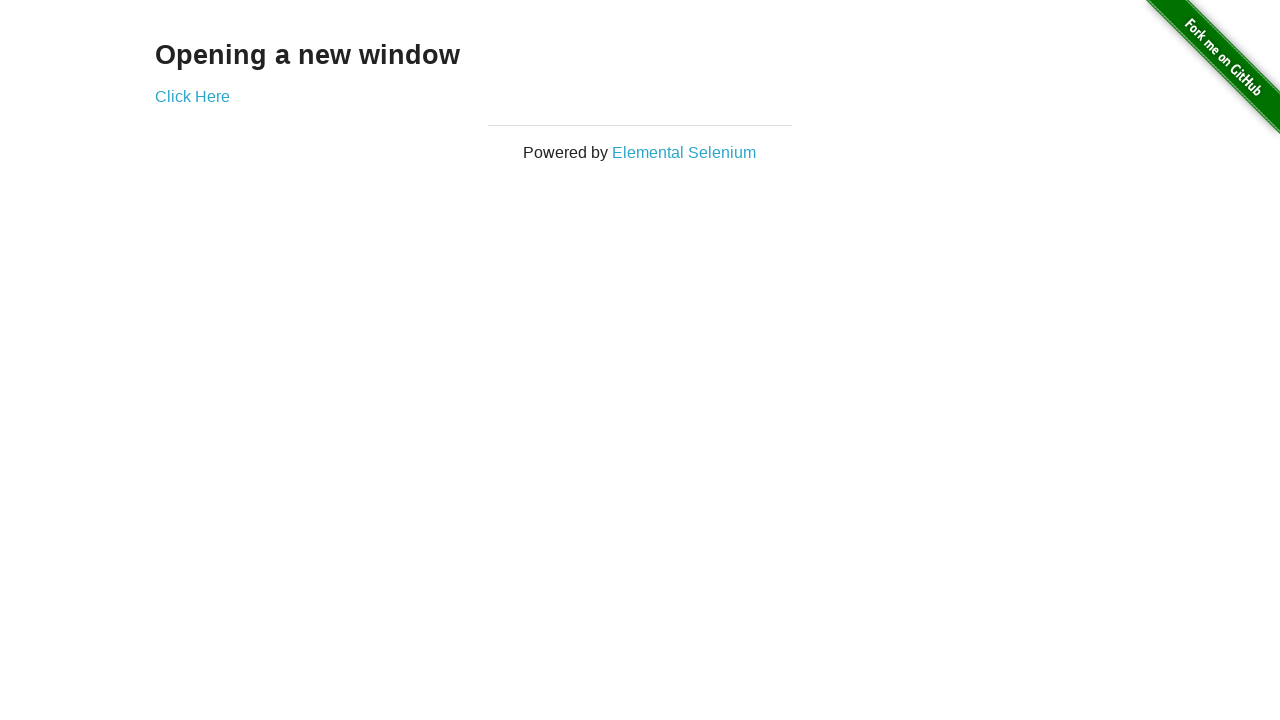

Clicked link to open new window at (192, 96) on .example a
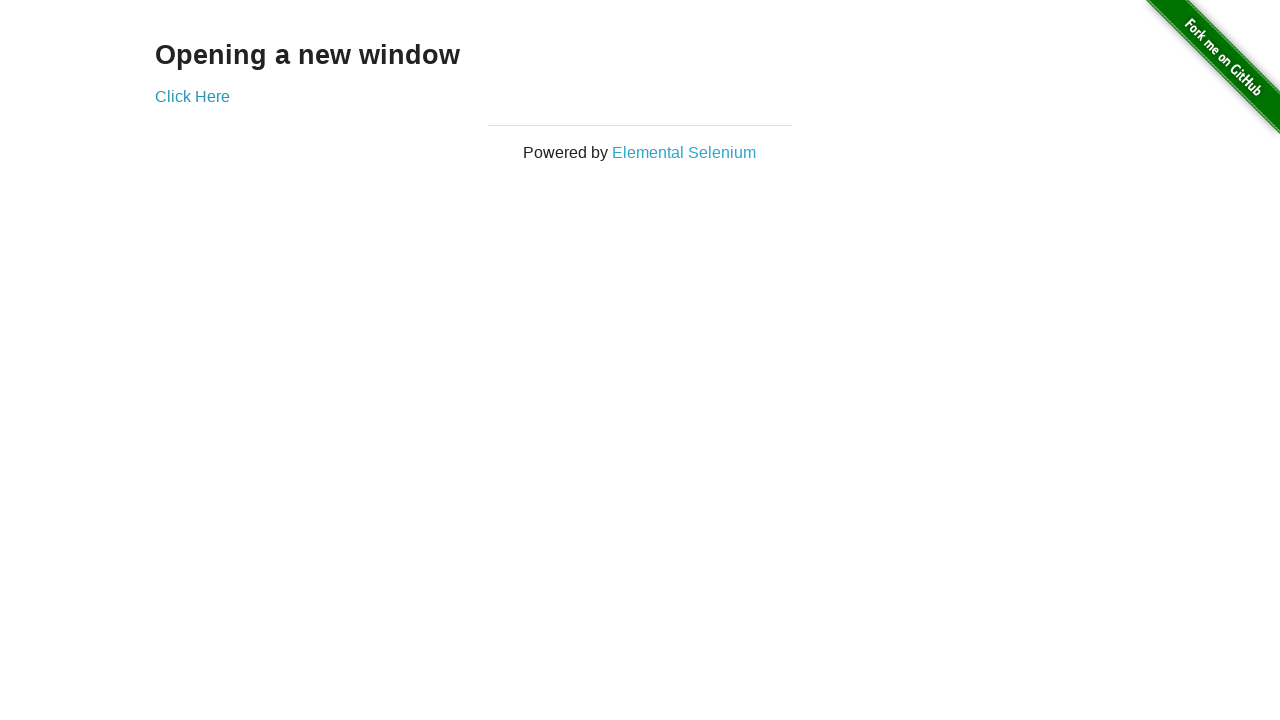

New window opened and captured
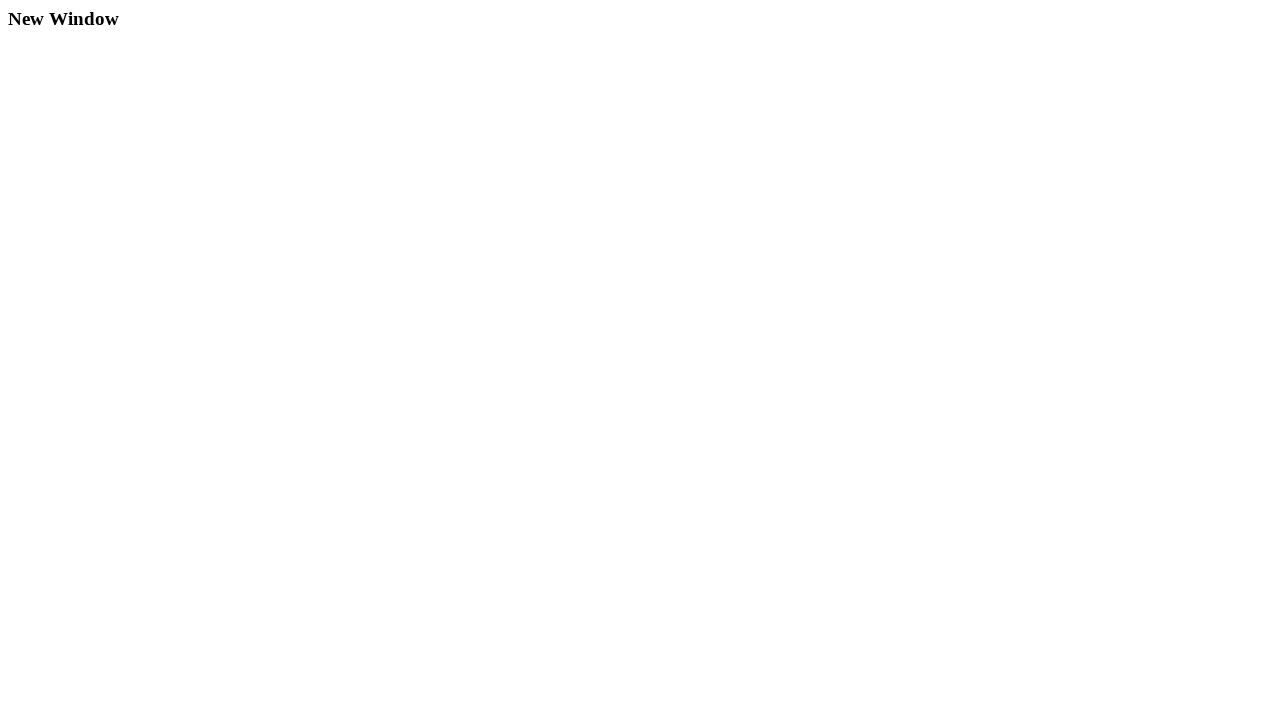

Retrieved text from new window: New Window
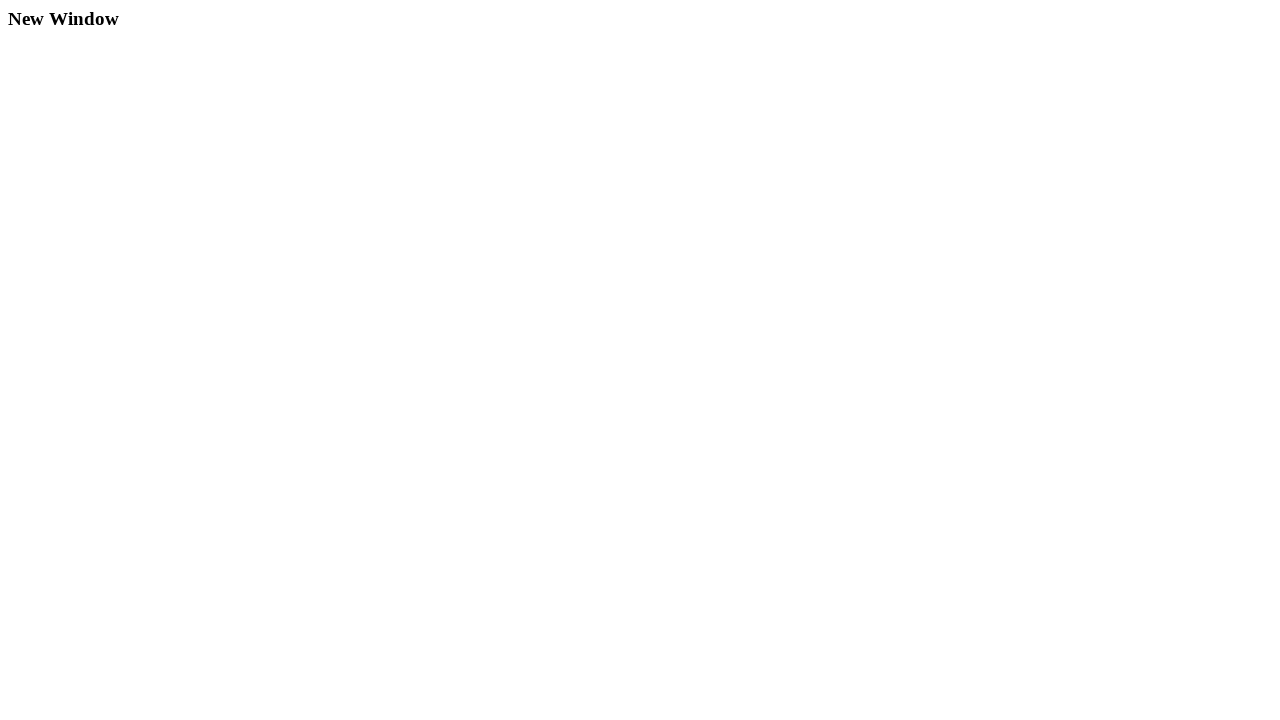

Retrieved text from original window: Opening a new window
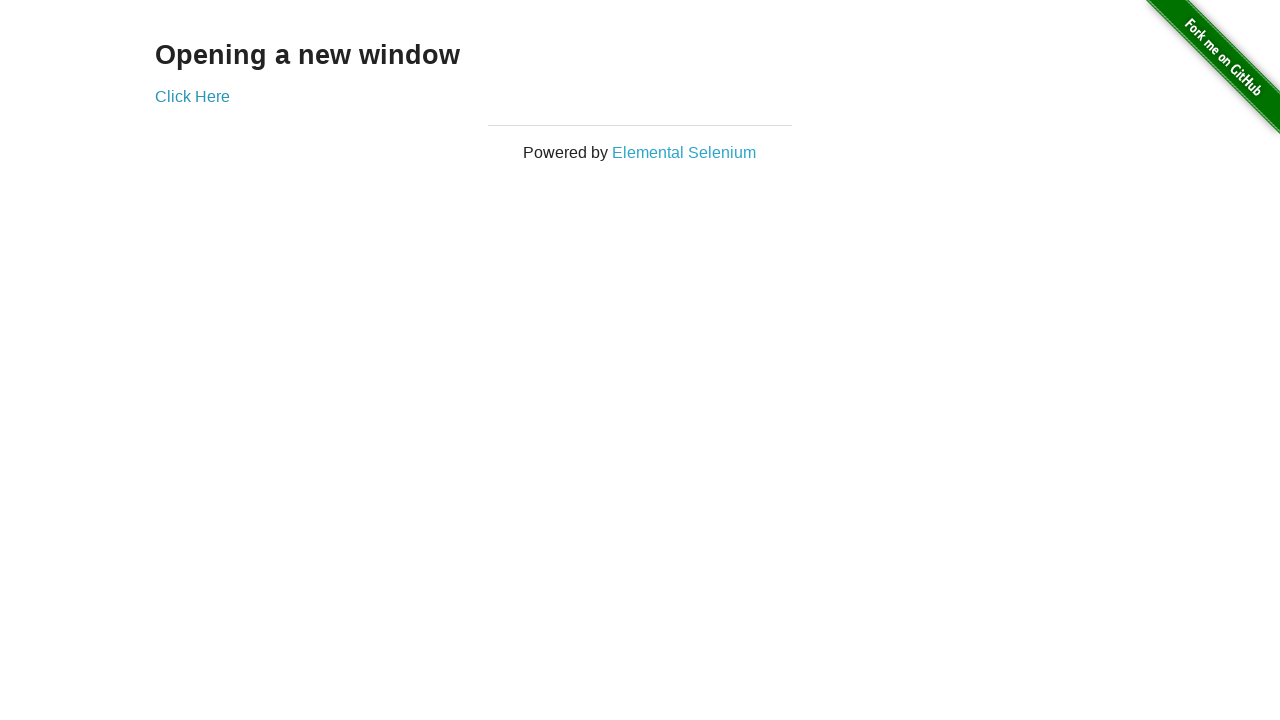

Closed the new window
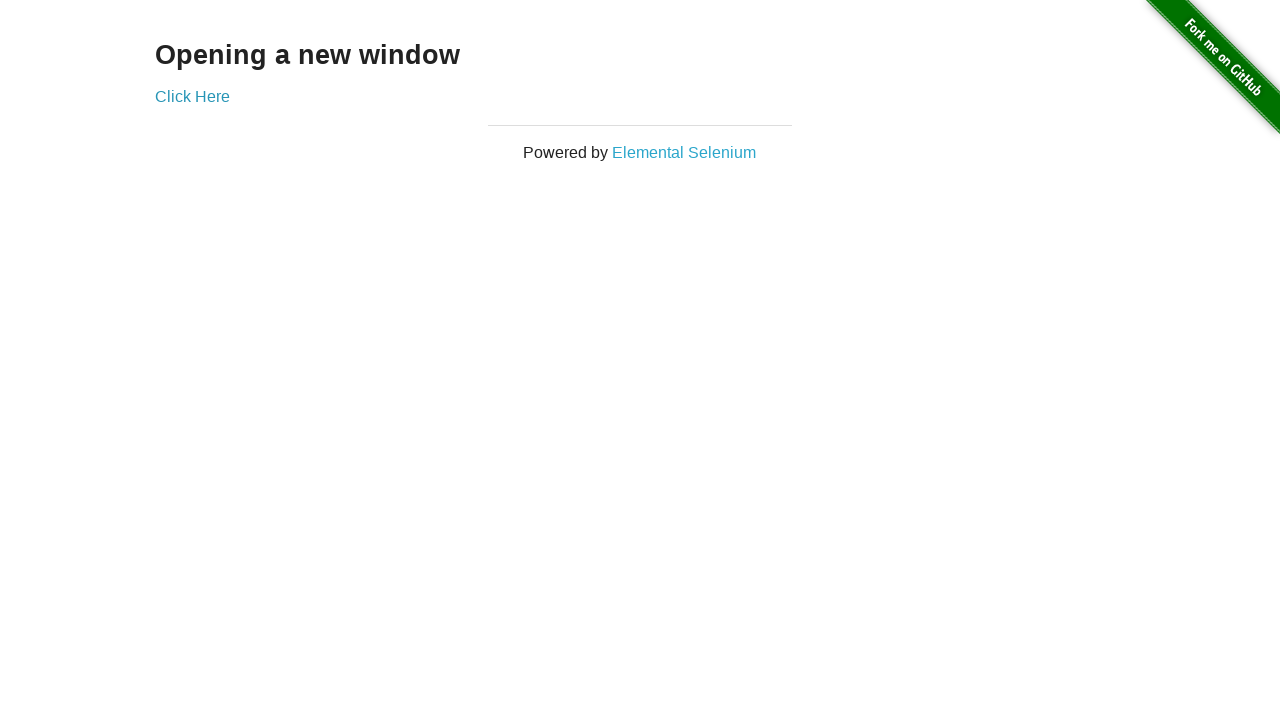

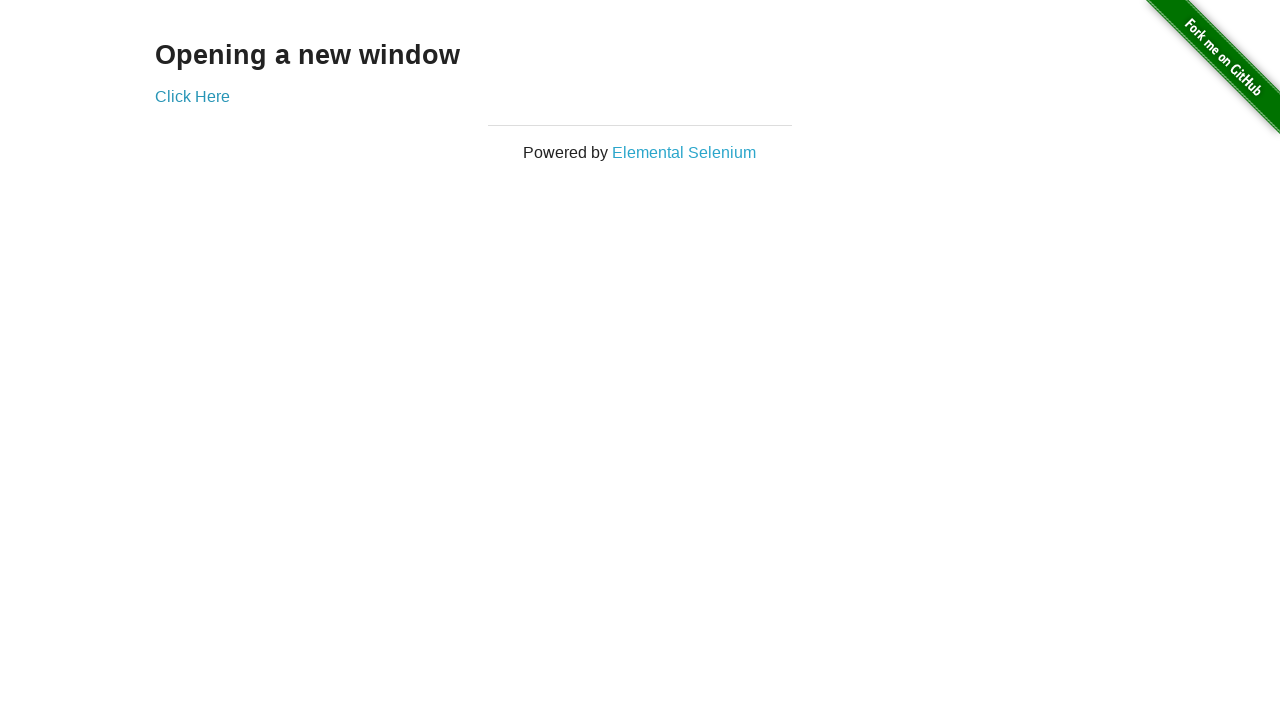